Tests alert dialog by clicking a button that triggers an alert and accepting it

Starting URL: https://antoniotrindade.com.br/treinoautomacao/elementsweb.html

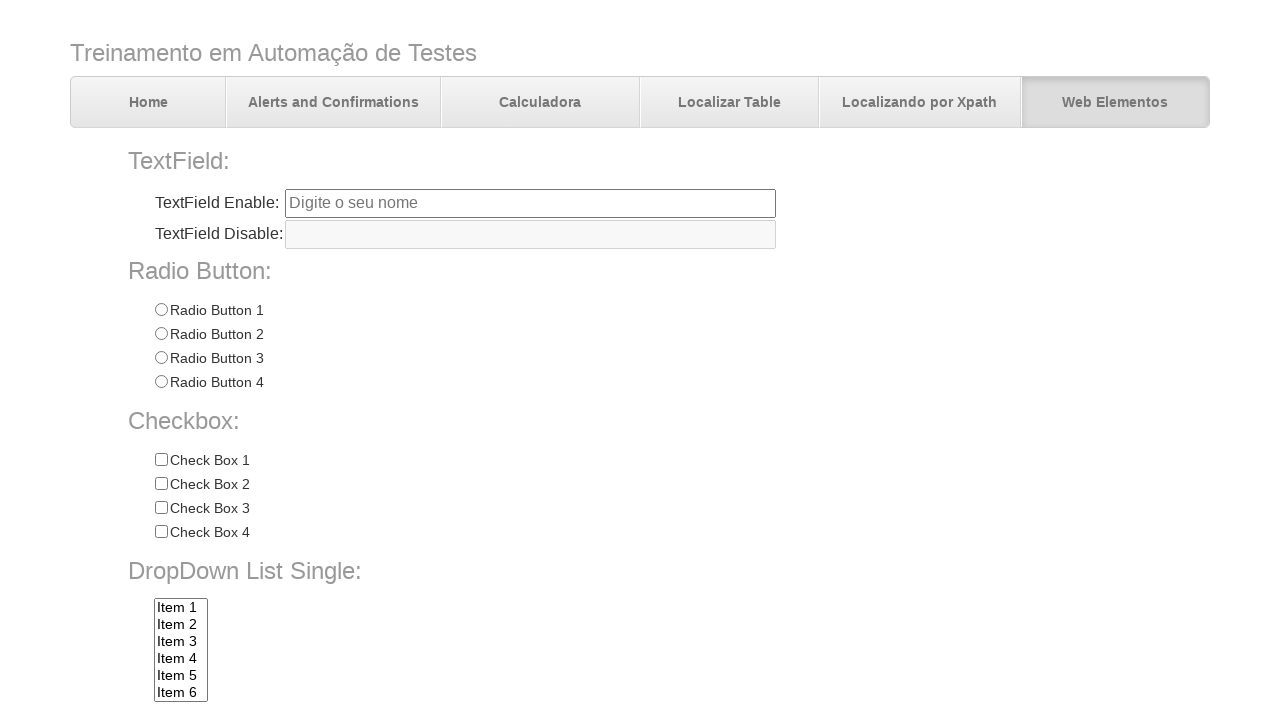

Set up dialog handler to automatically accept alerts
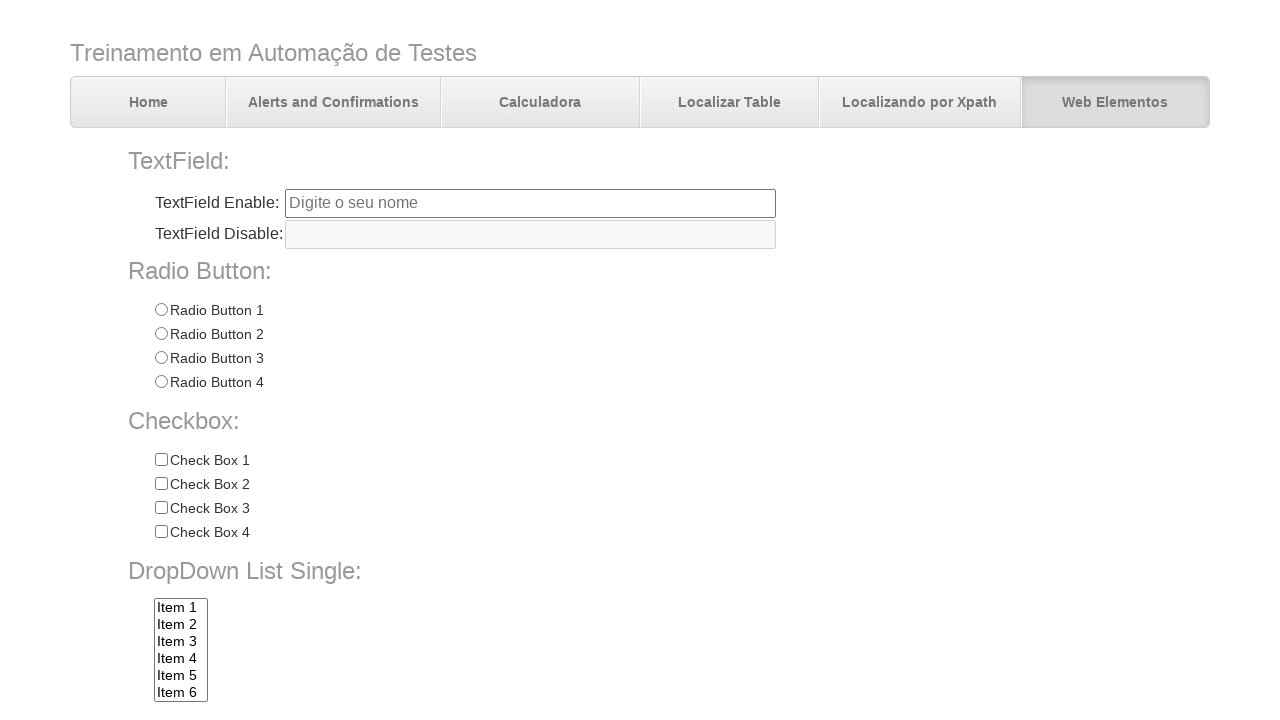

Clicked alert button to trigger alert dialog at (366, 644) on input[name='alertbtn']
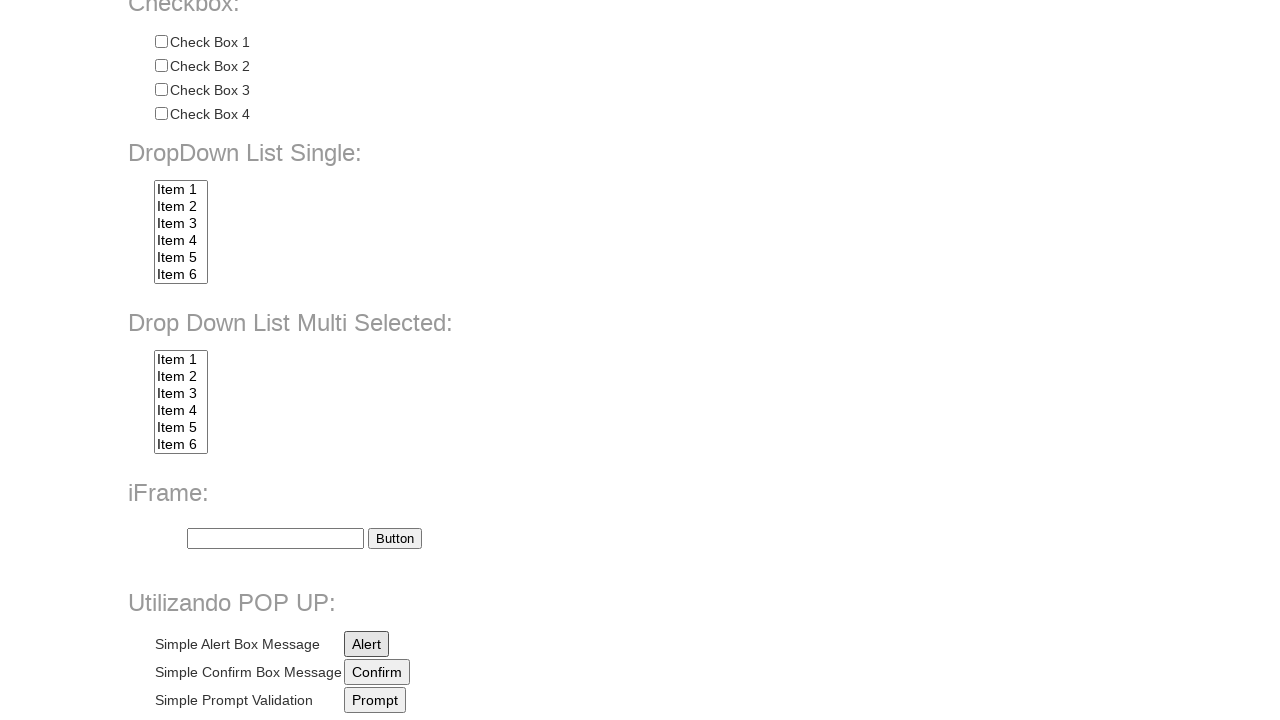

Waited for alert dialog to be handled and accepted
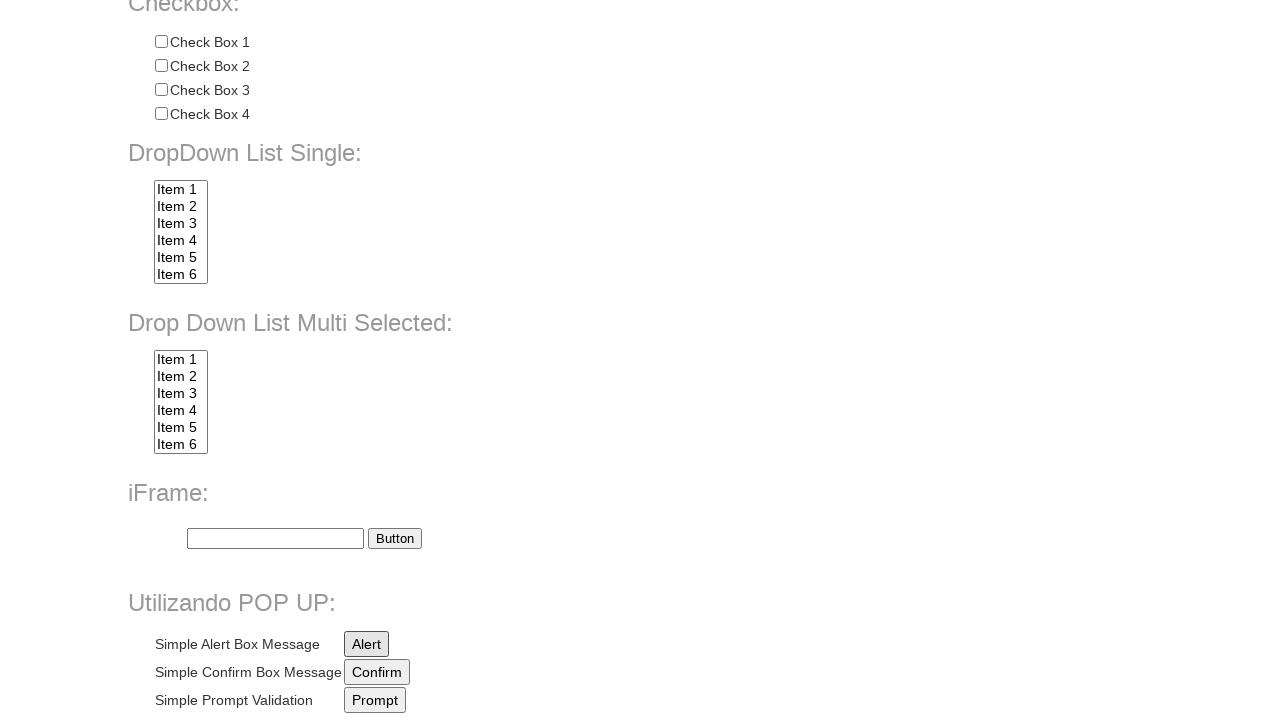

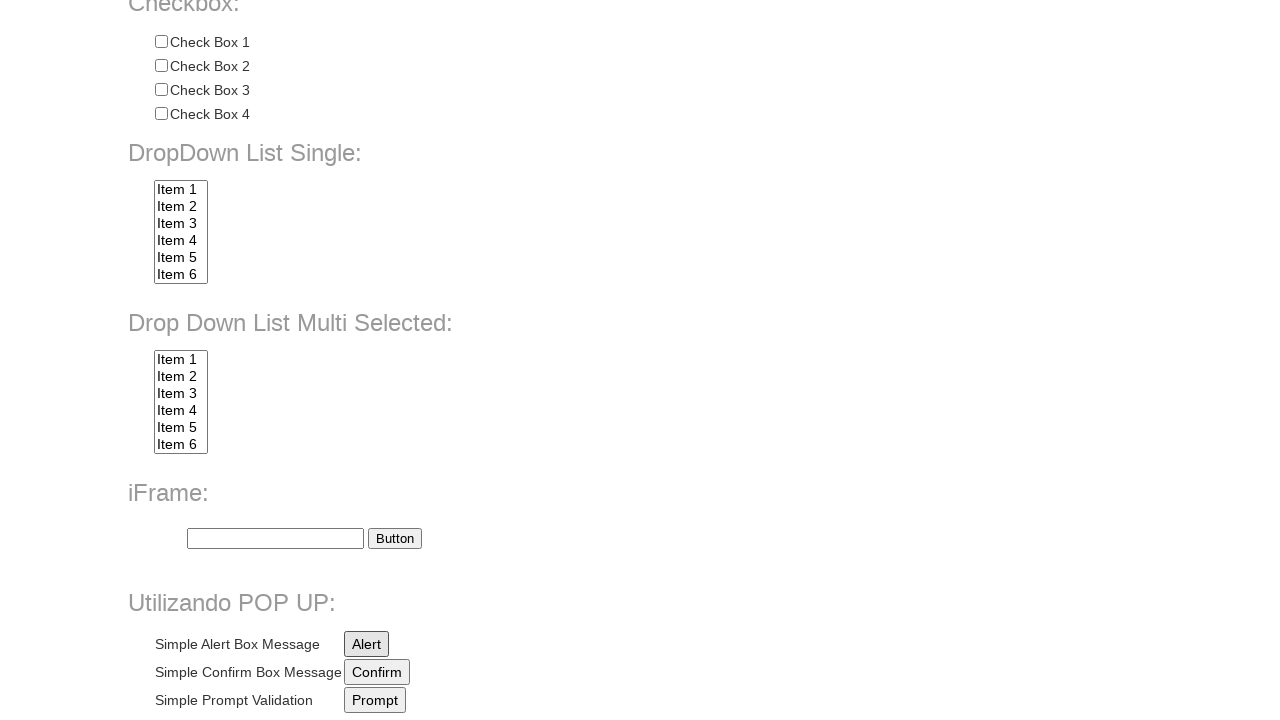